Tests registration form with mismatched password confirmation and verifies error message

Starting URL: https://alada.vn/tai-khoan/dang-ky.html

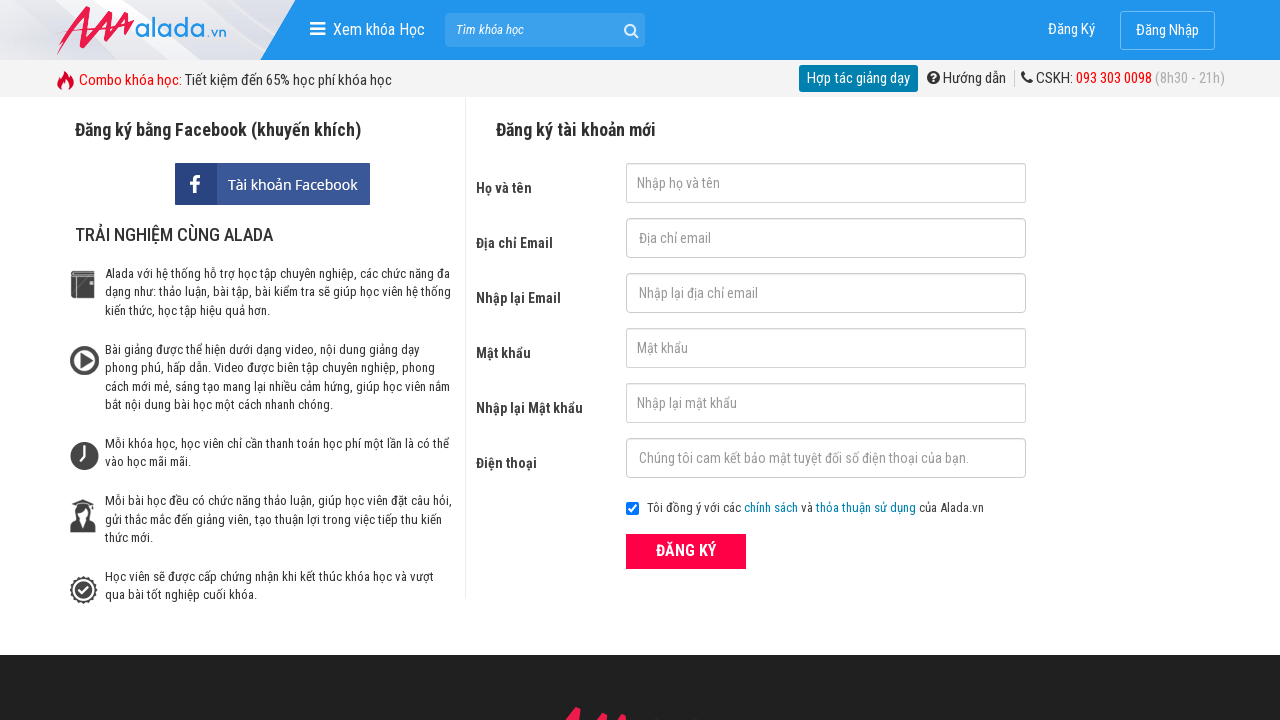

Filled first name field with 'Cao Thu Thao' on //input[@id='txtFirstname']
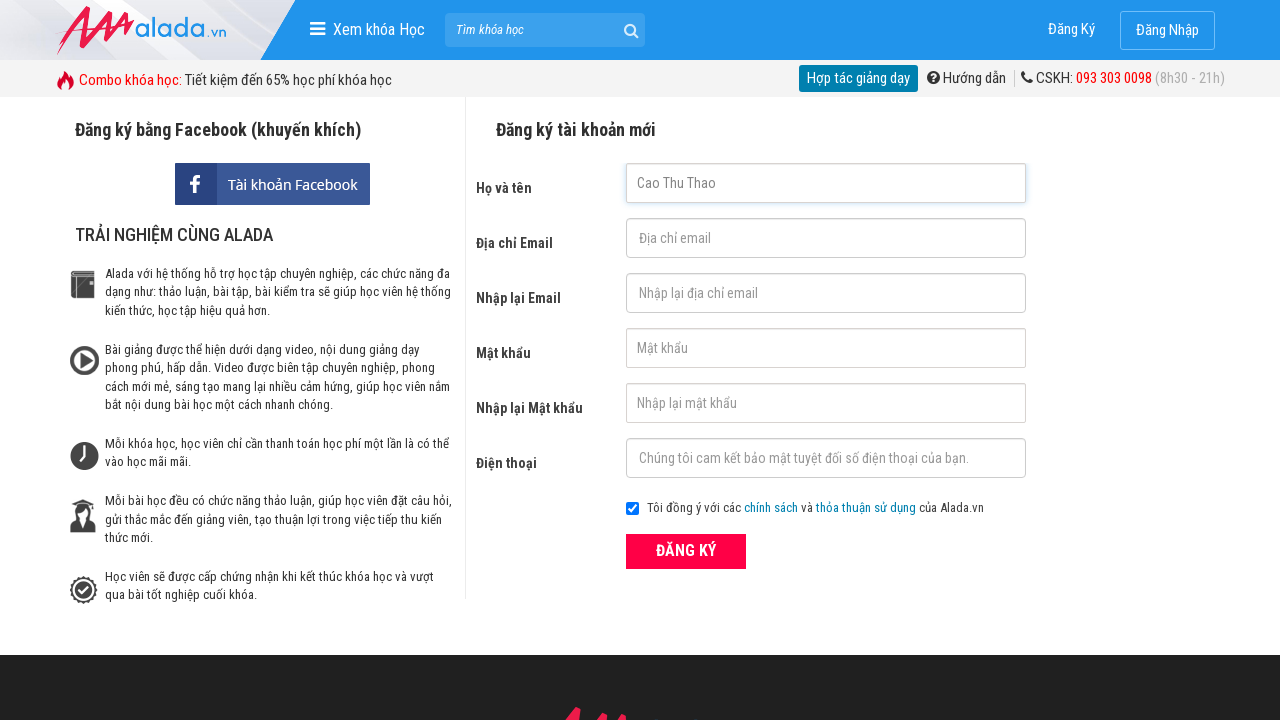

Filled phone number field with '0123123321' on //input[@id='txtPhone']
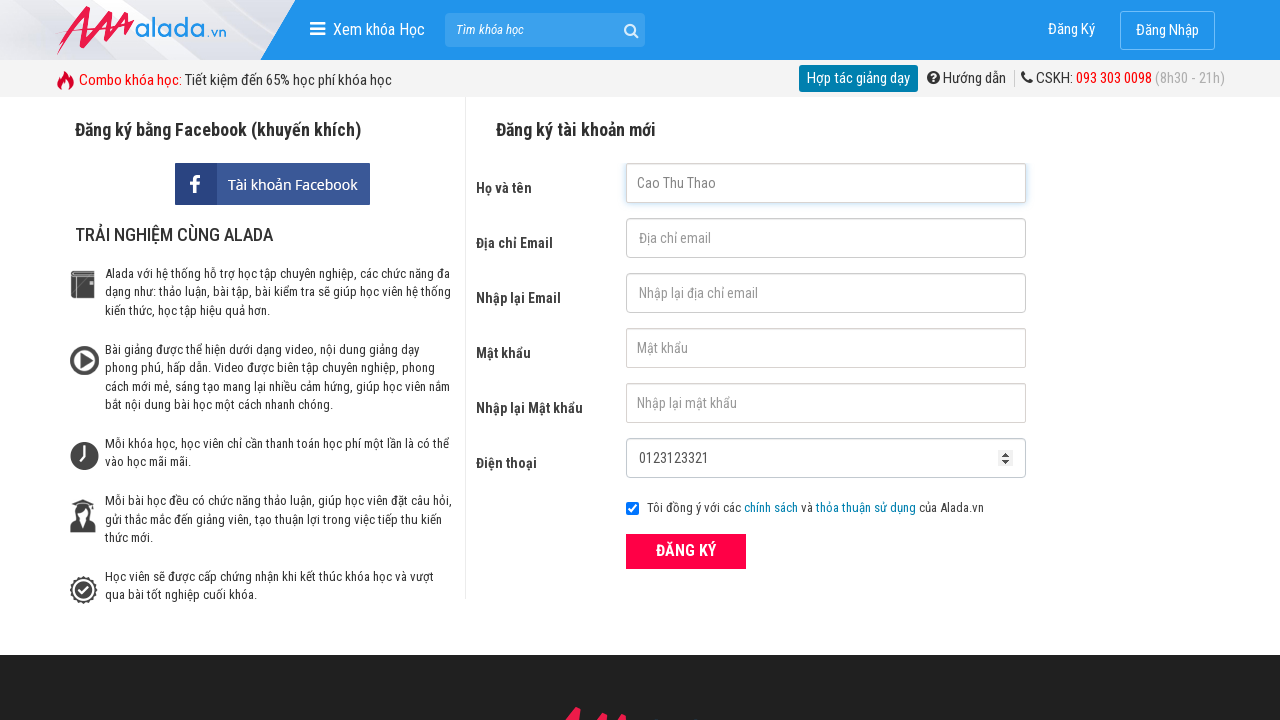

Filled email field with 'thao@gmail.com' on //input[@id='txtEmail']
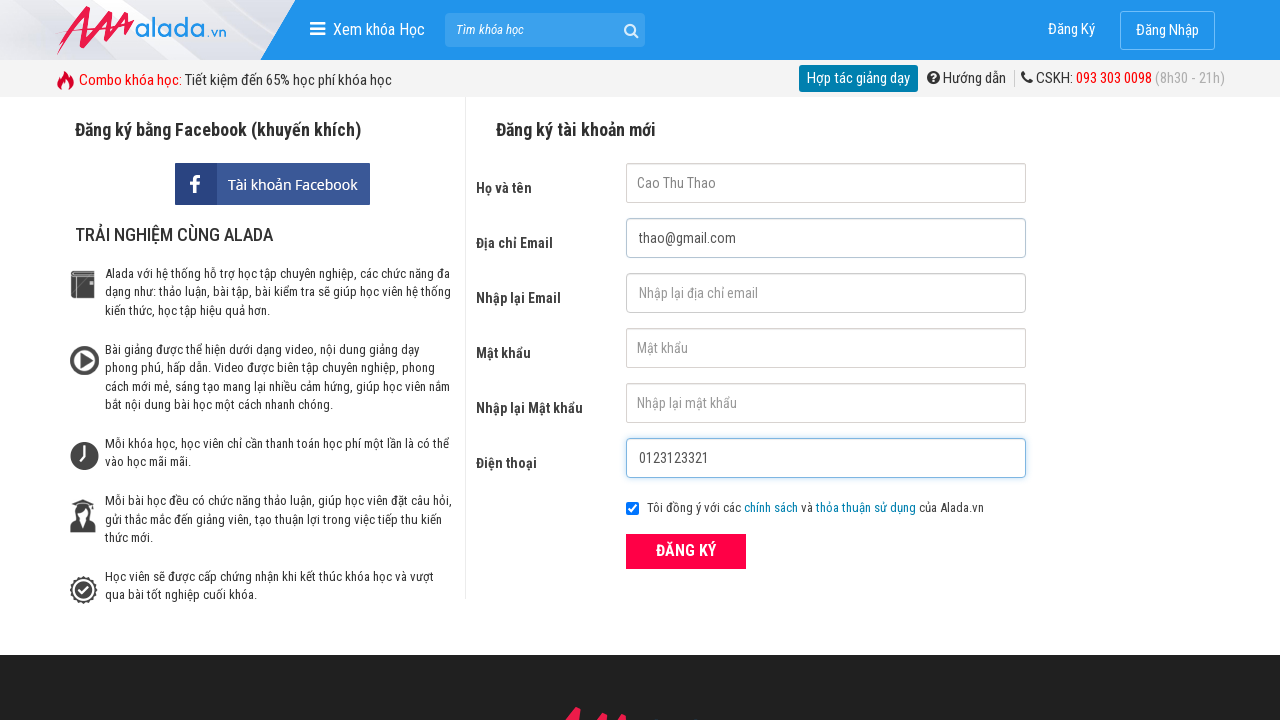

Filled confirm email field with 'thao@gmail.com' on //input[@id='txtCEmail']
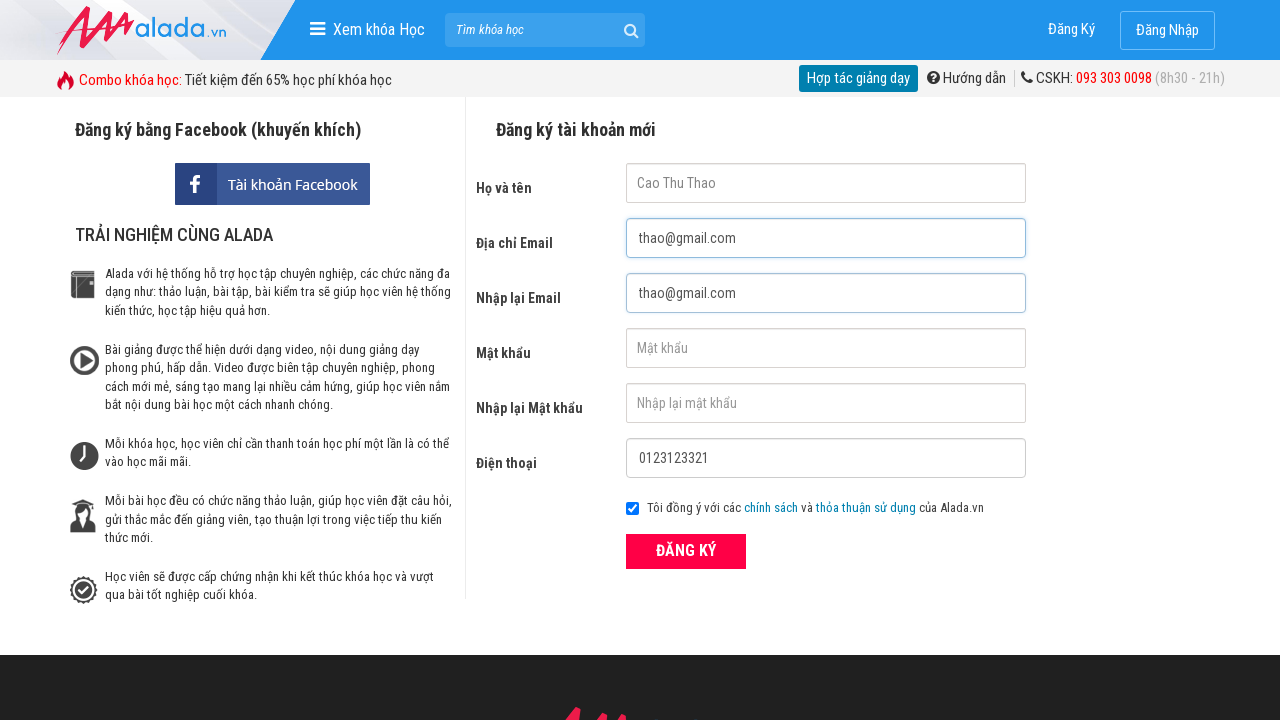

Filled password field with '123456' on //input[@id='txtPassword']
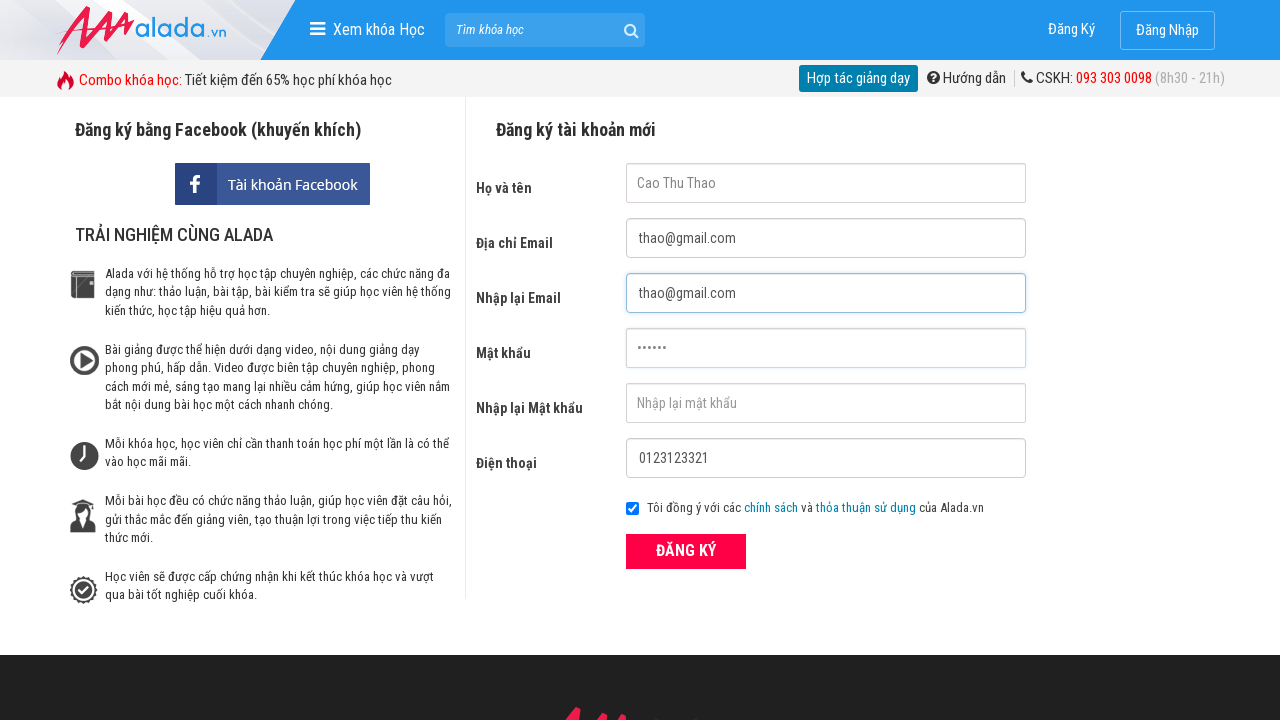

Filled confirm password field with '123567' (different from password) on //input[@id='txtCPassword']
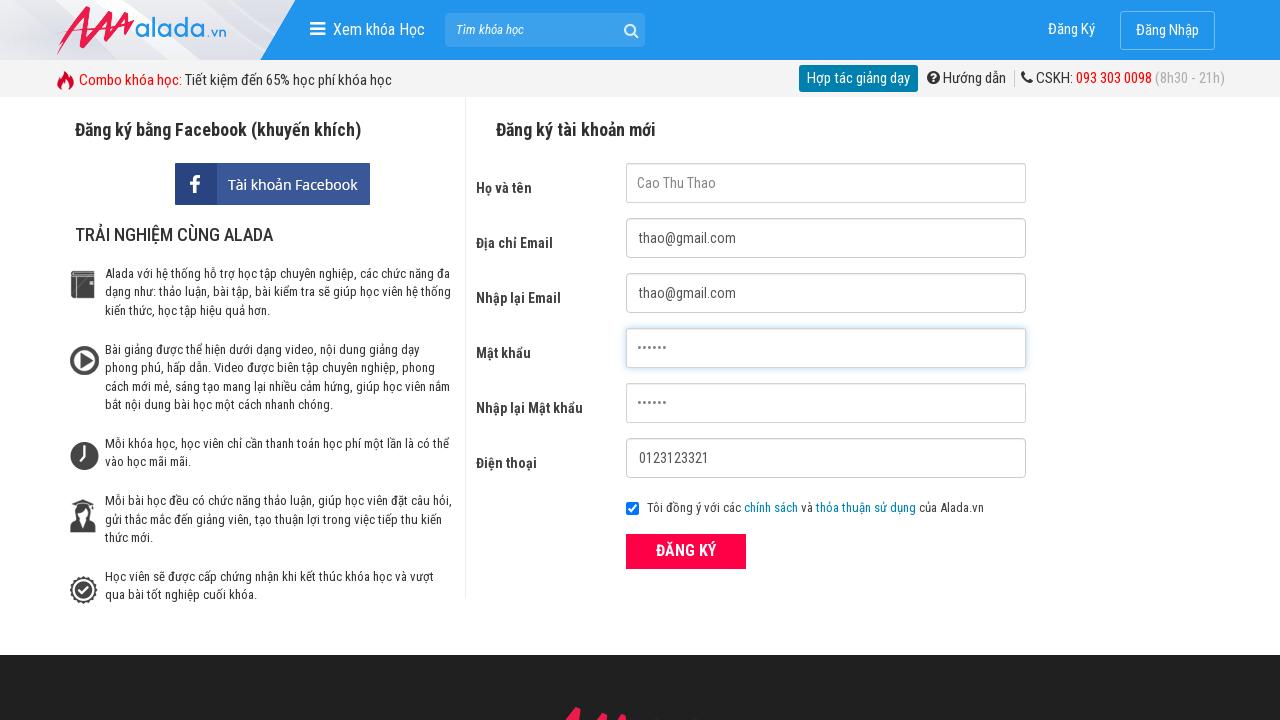

Clicked ĐĂNG KÝ (Register) button at (686, 551) on xpath=//div[contains(@class,'frmRegister')]//button[text()='ĐĂNG KÝ']
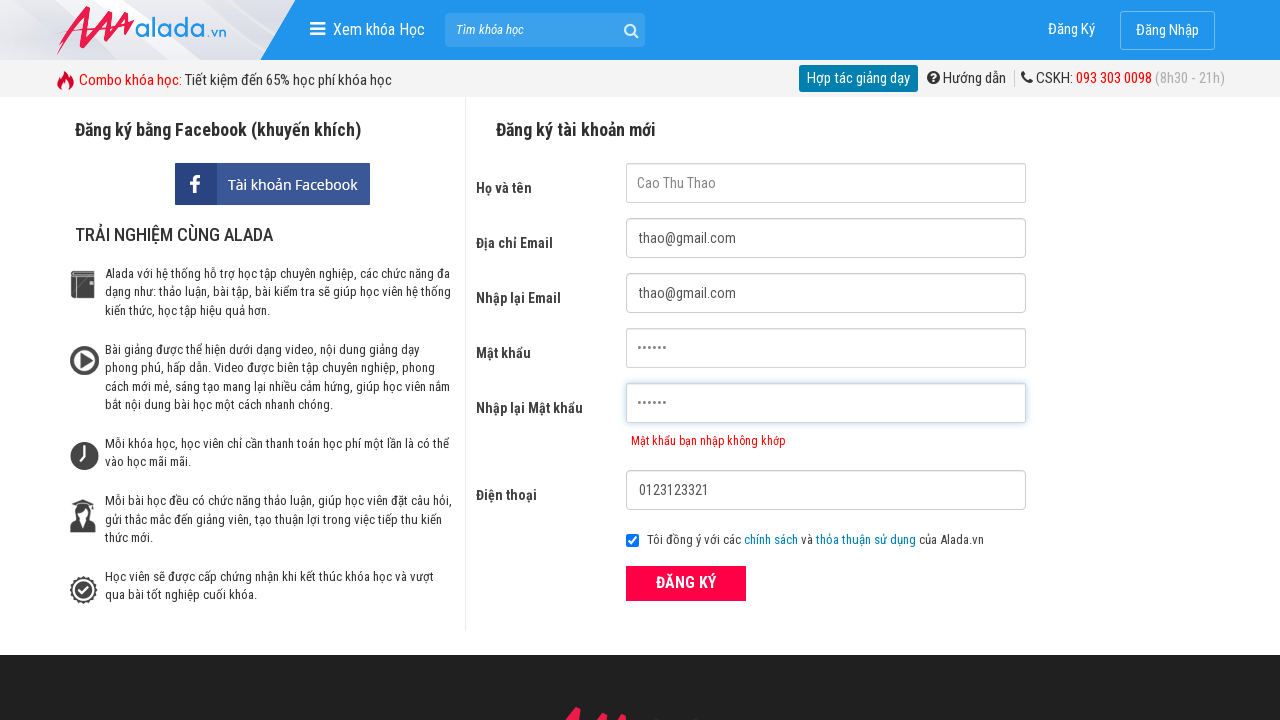

Confirm password error message appeared, verifying mismatched password validation
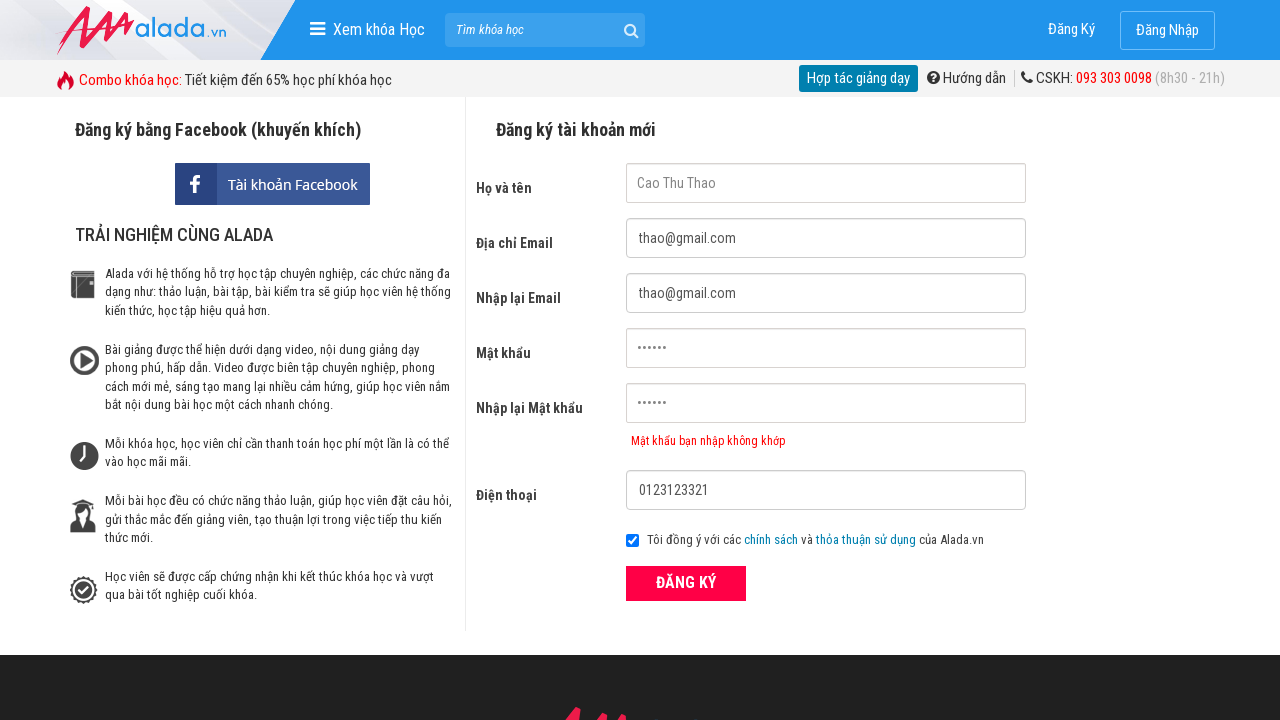

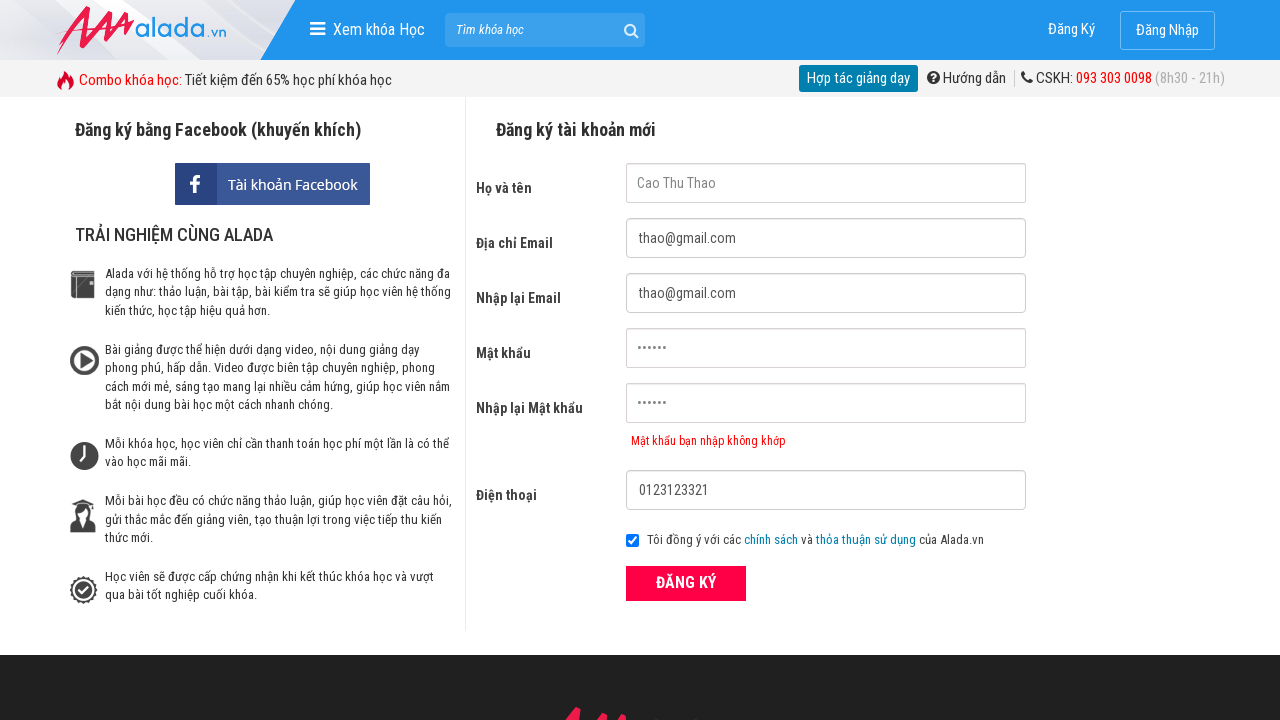